Tests the number input field functionality by entering a number, verifying it was entered correctly, then using arrow key to increment the value and verifying the increment

Starting URL: http://the-internet.herokuapp.com/inputs

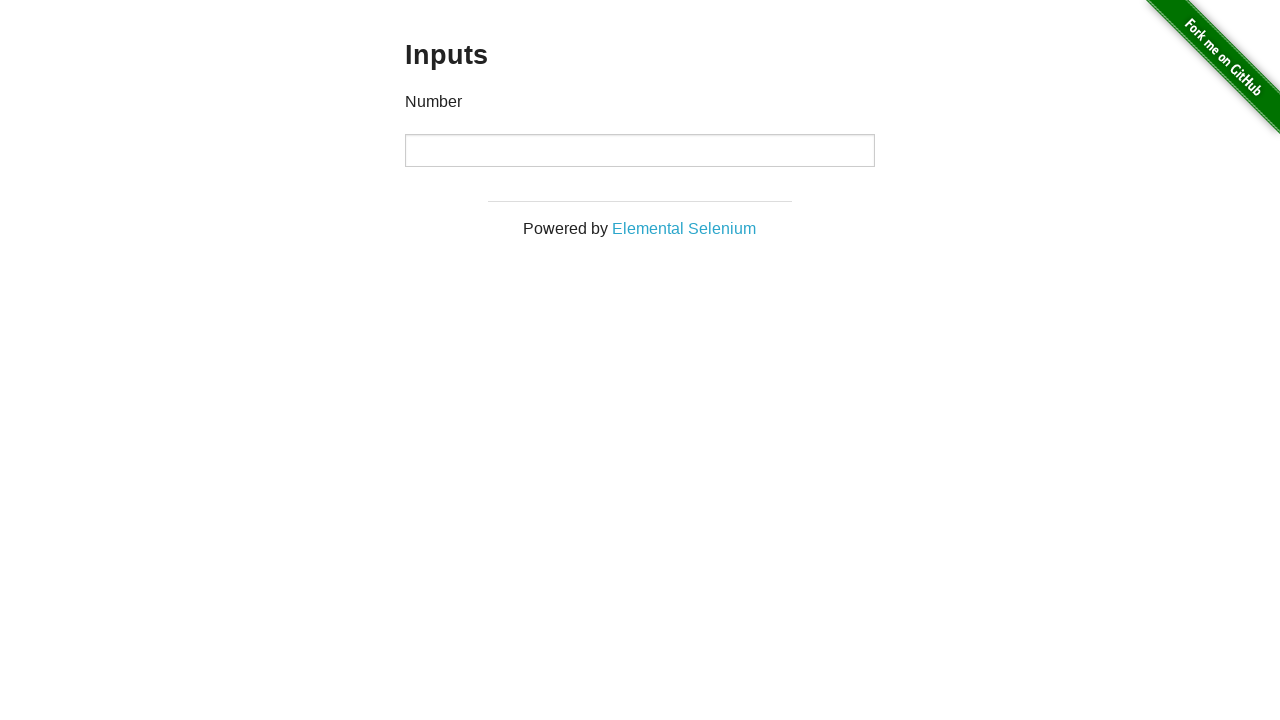

Filled number input field with value '243' on input[type='number']
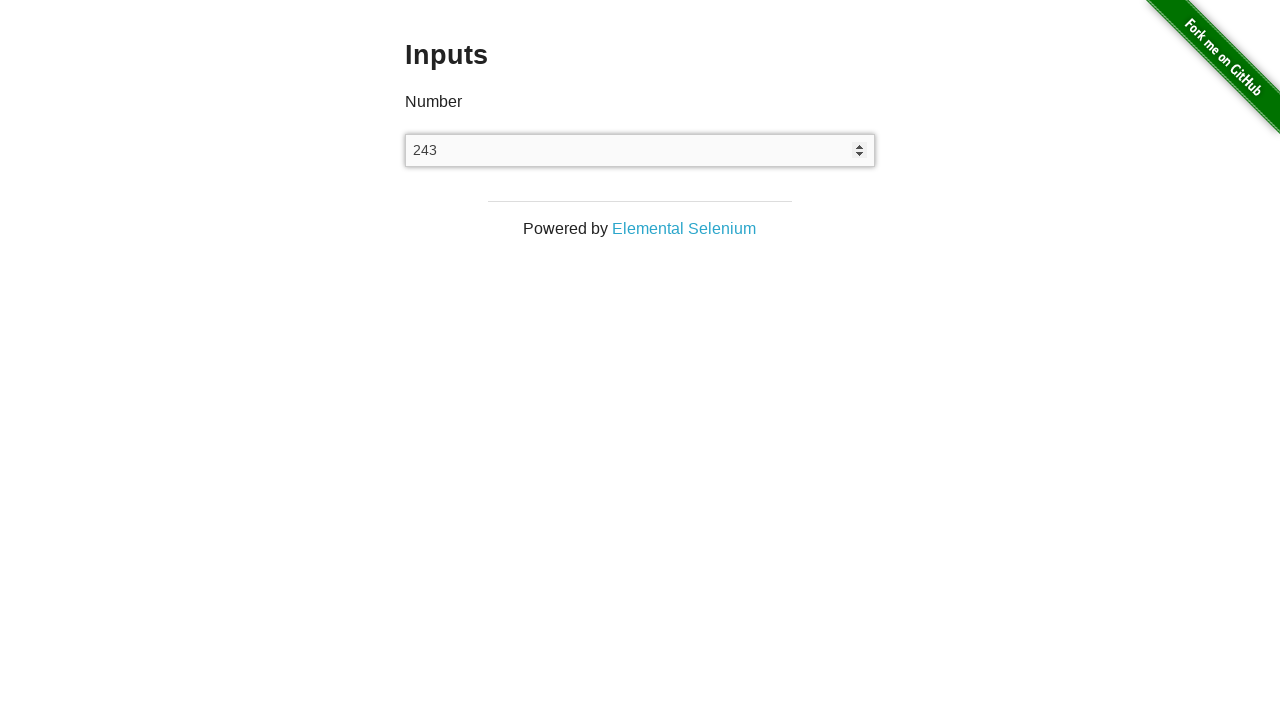

Located the number input field element
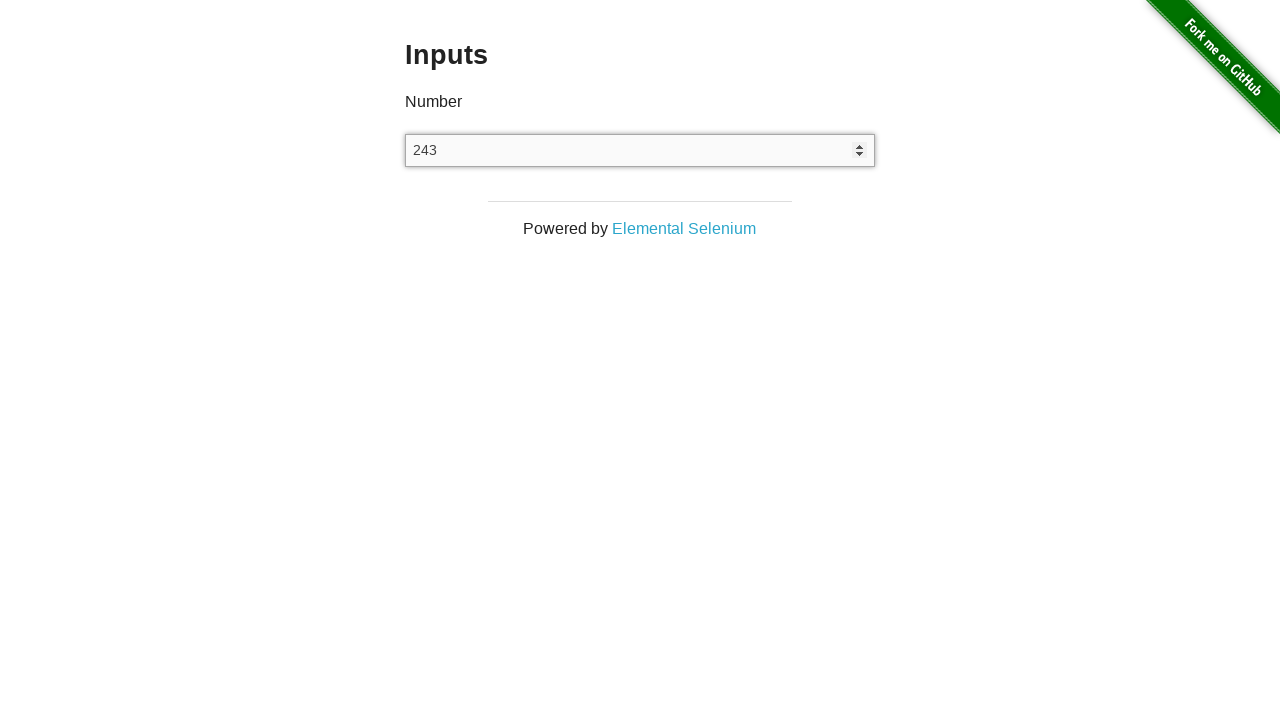

Verified that the input field contains the value '243'
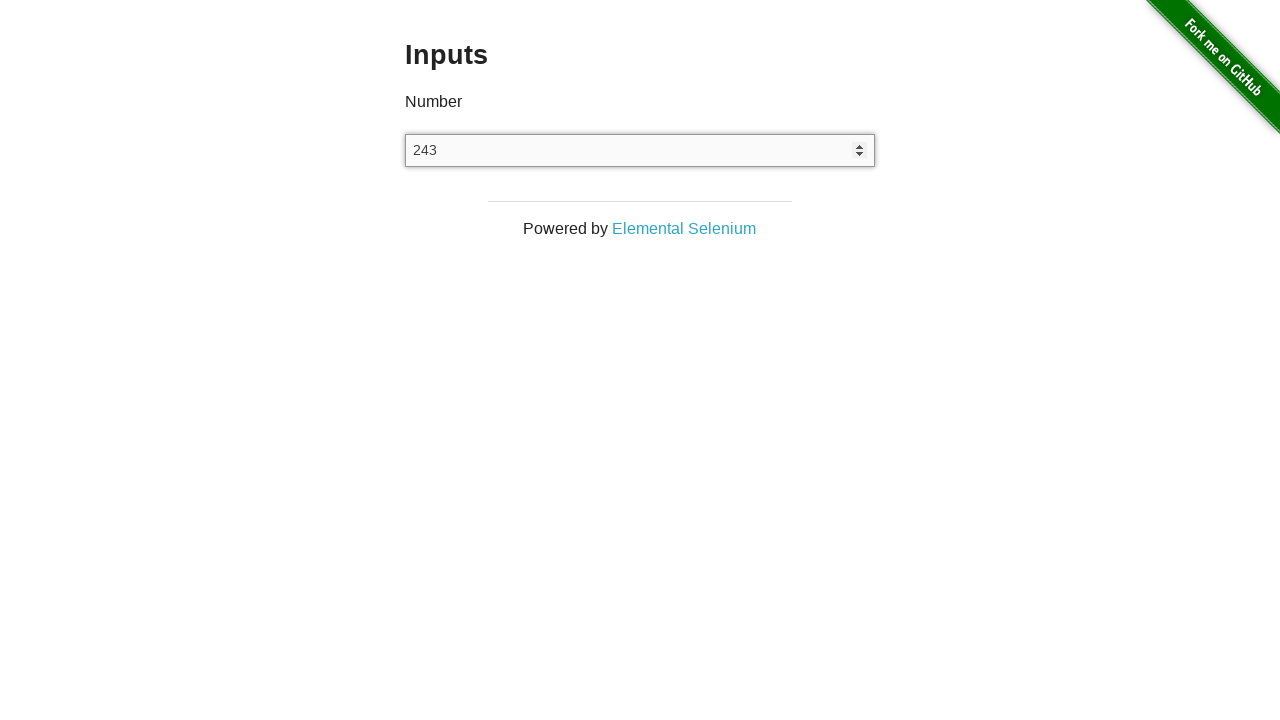

Pressed ArrowUp key to increment the input value on input[type='number']
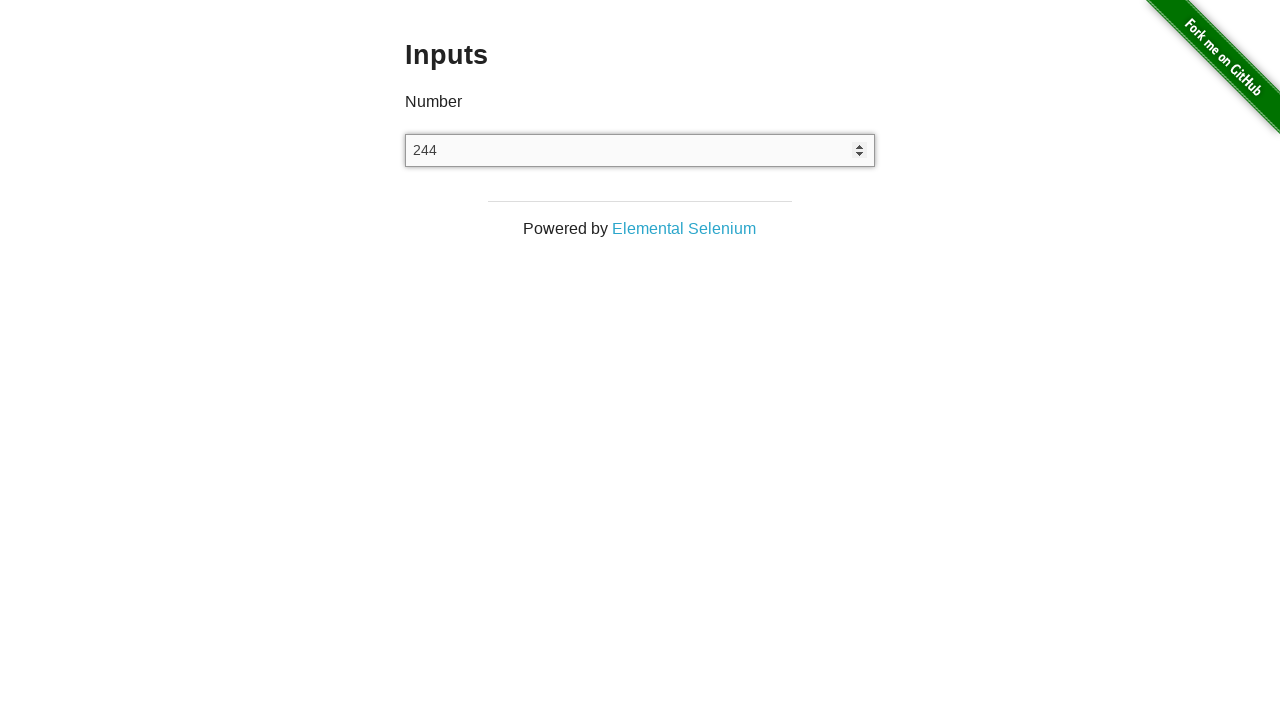

Verified that the input field value was incremented to '244'
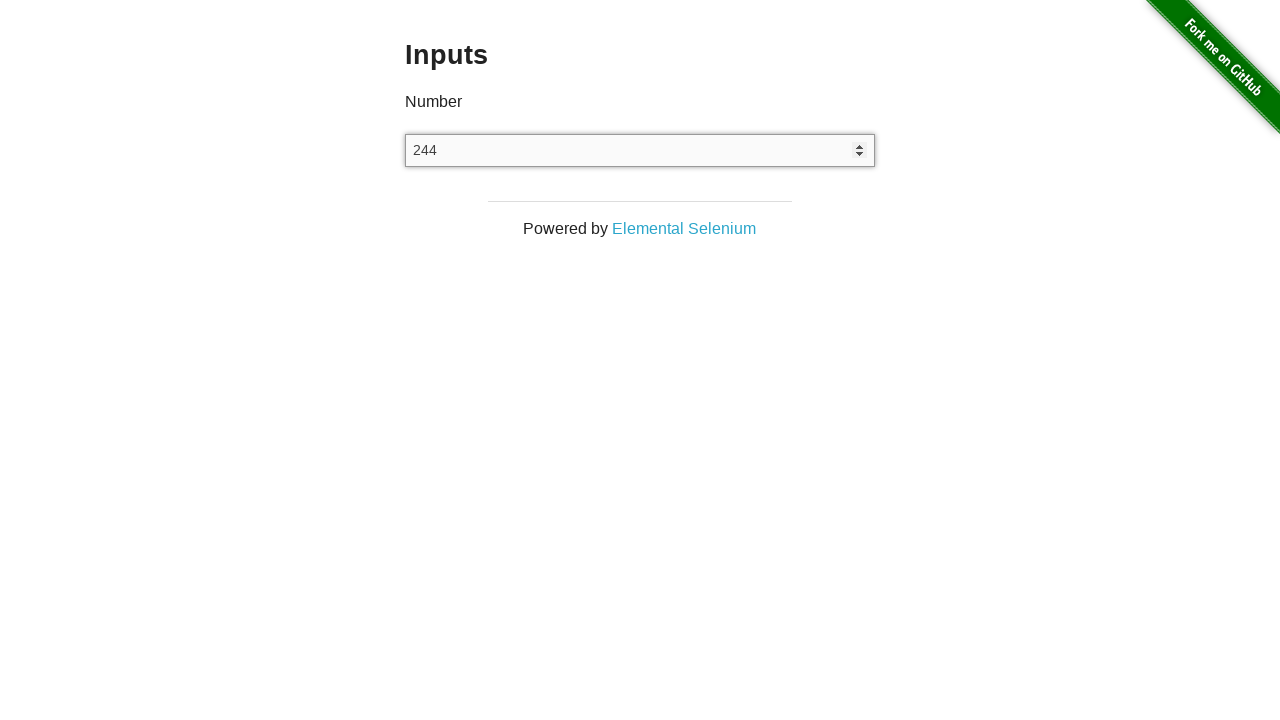

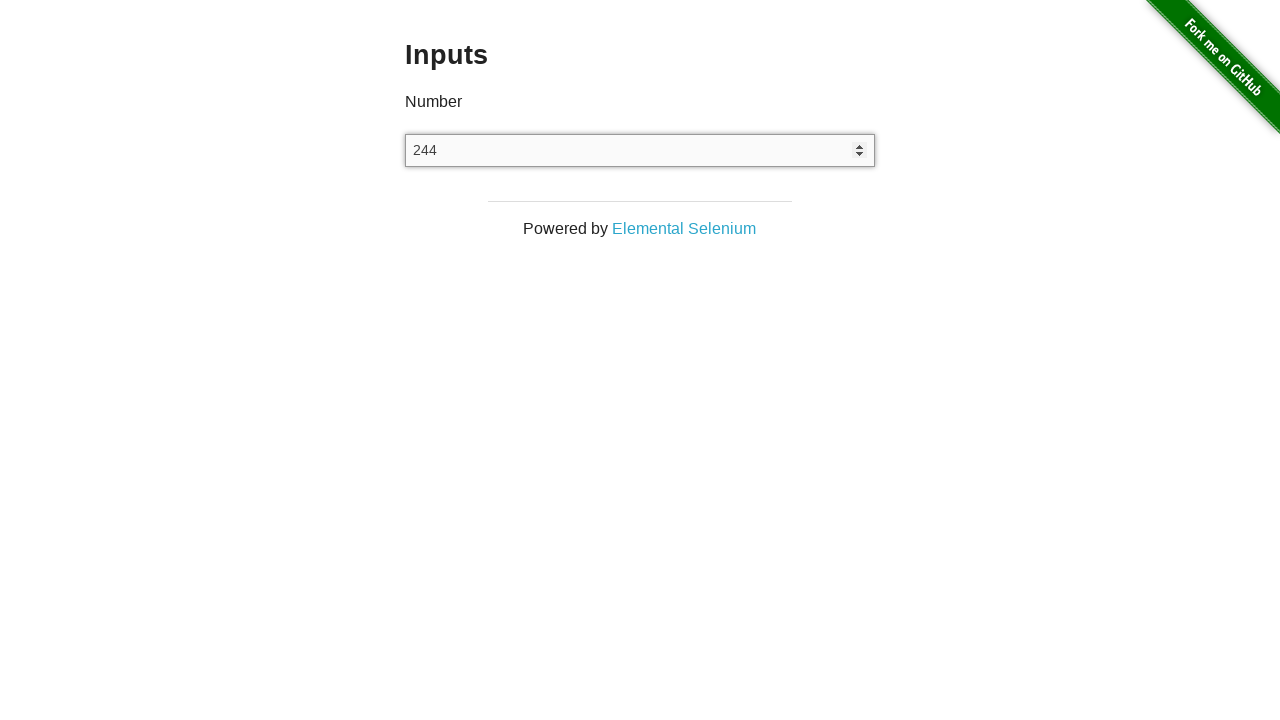